Tests horizontal slider by navigating to the page and setting a random slider value

Starting URL: https://the-internet.herokuapp.com

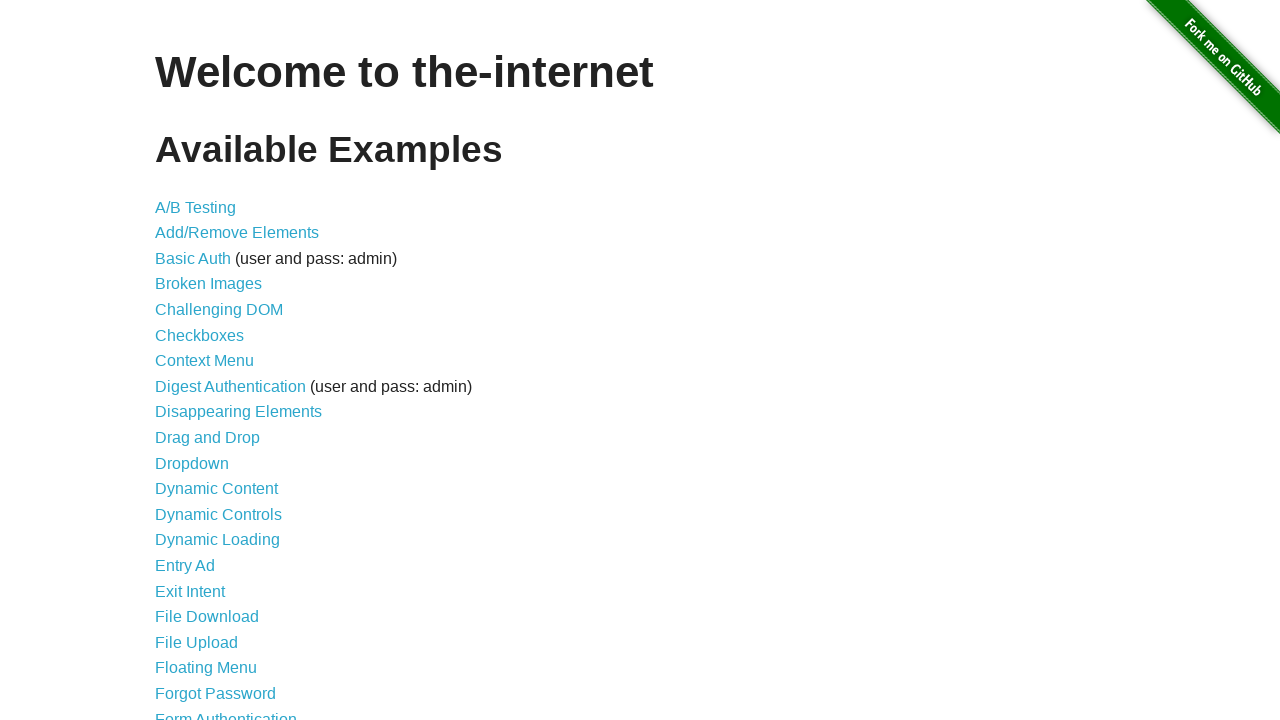

Clicked on Horizontal Slider link at (214, 361) on internal:role=link[name="Horizontal Slider"i]
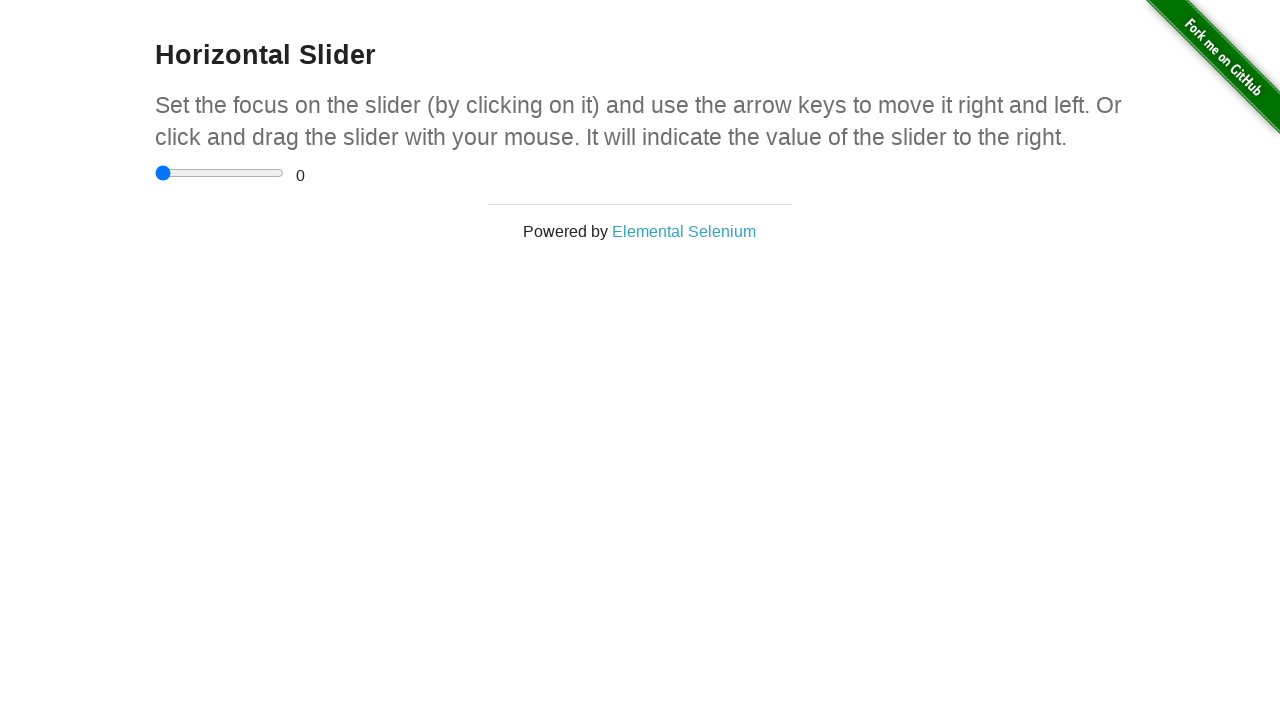

Horizontal slider element became visible
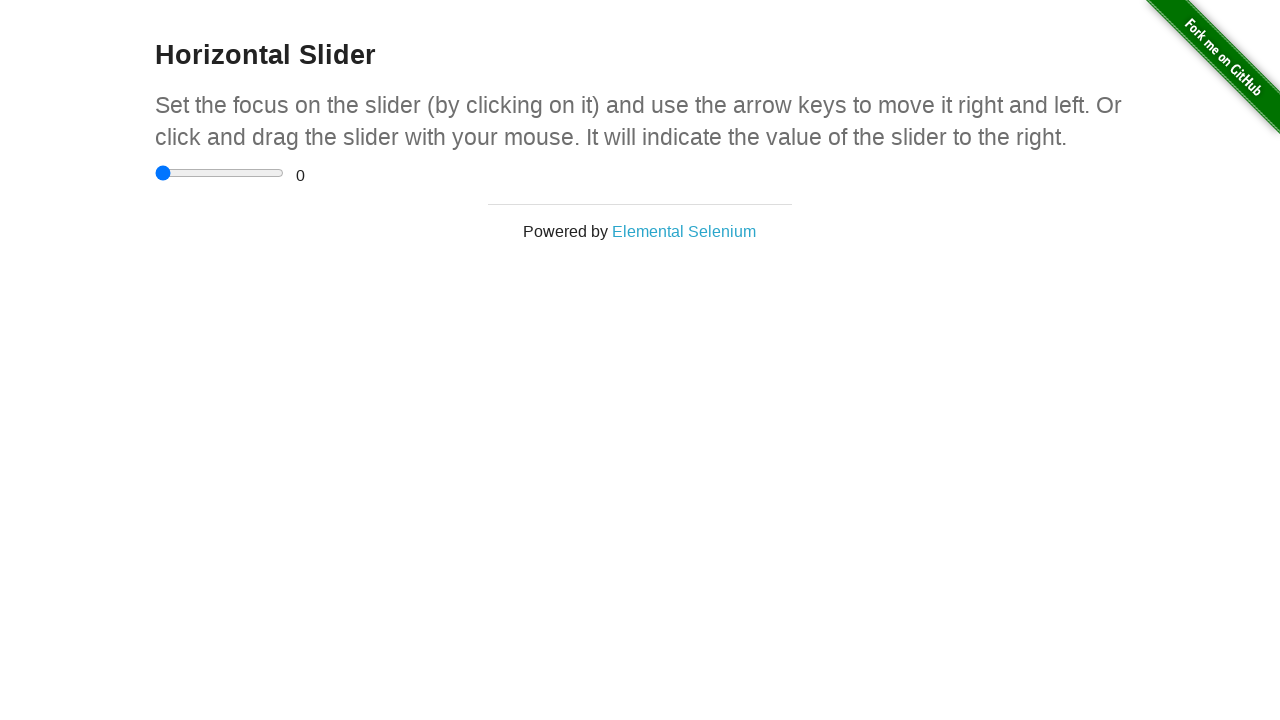

Set slider value to 3.5 on input[type='range']
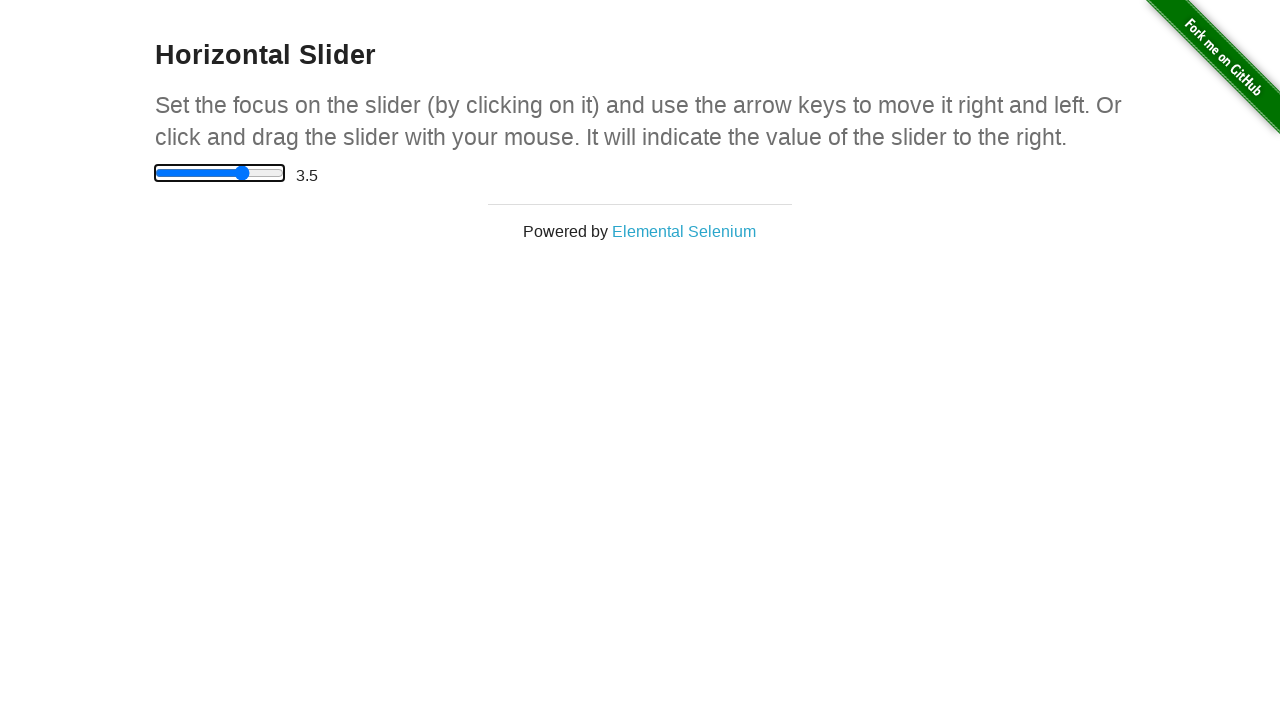

Range value display element is visible
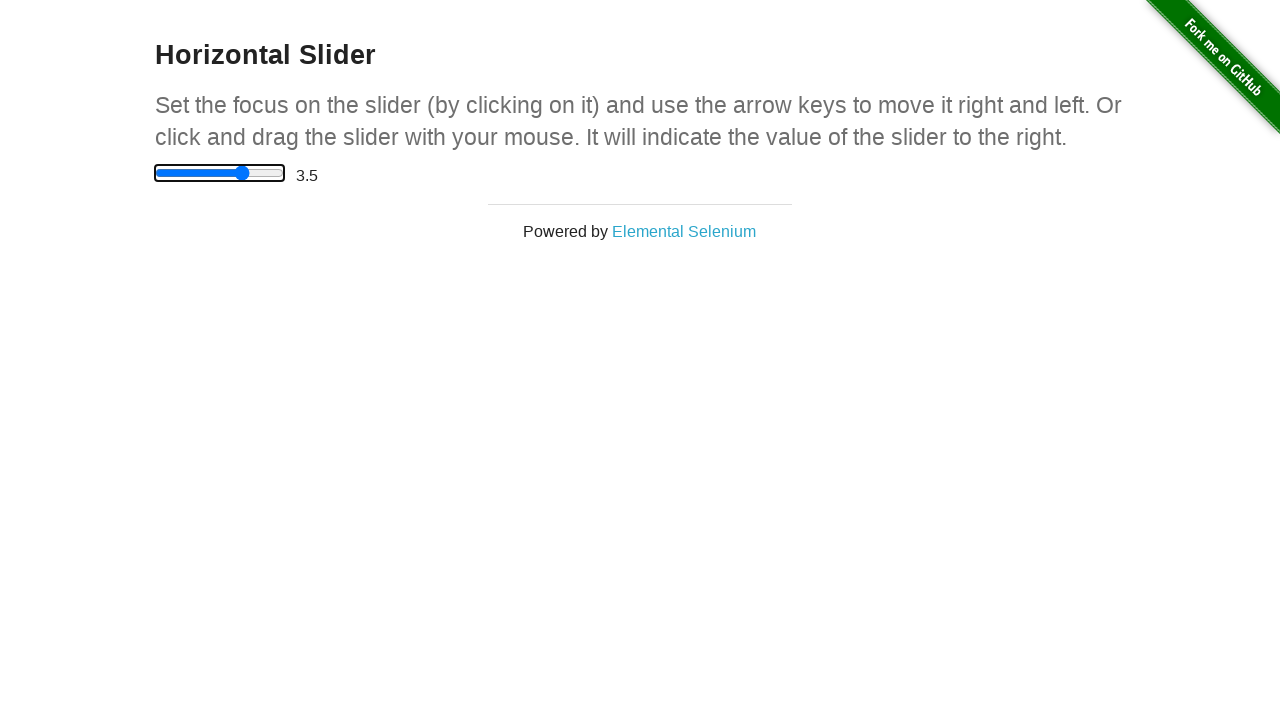

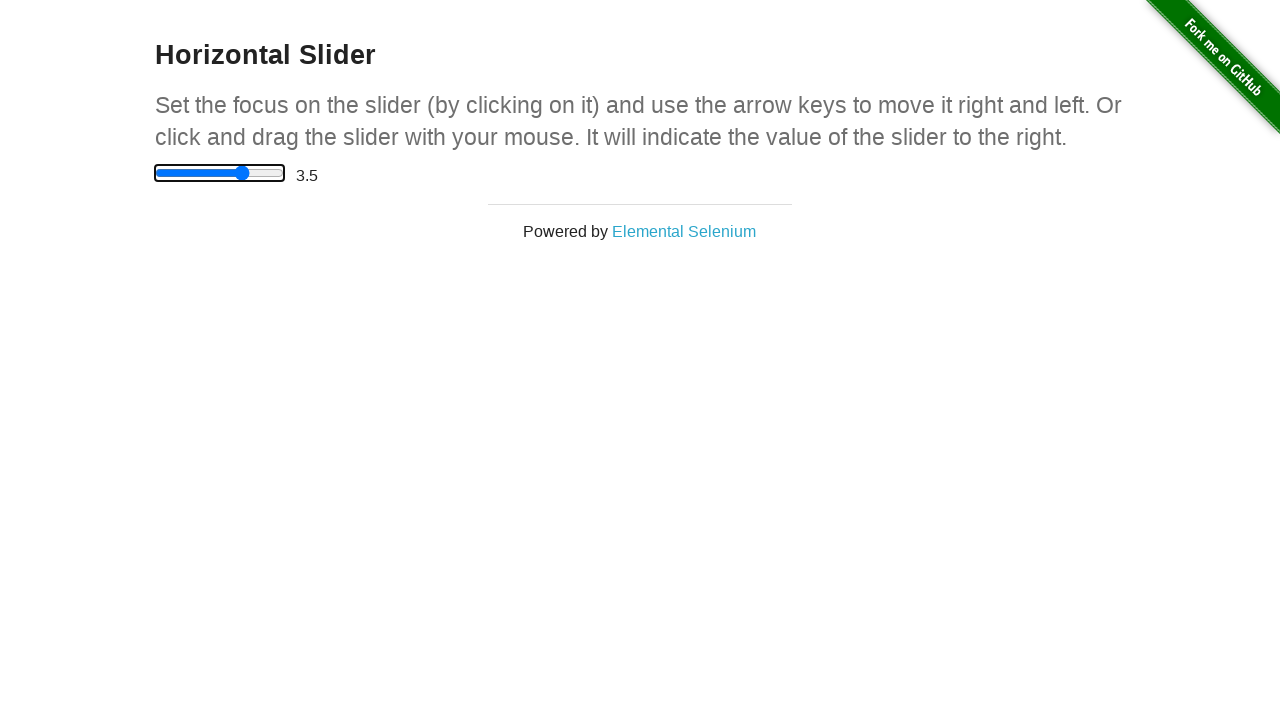